Tests the add/remove elements functionality by clicking the Add Element button multiple times and then removing elements, verifying the correct count of delete buttons.

Starting URL: https://the-internet.herokuapp.com/add_remove_elements/

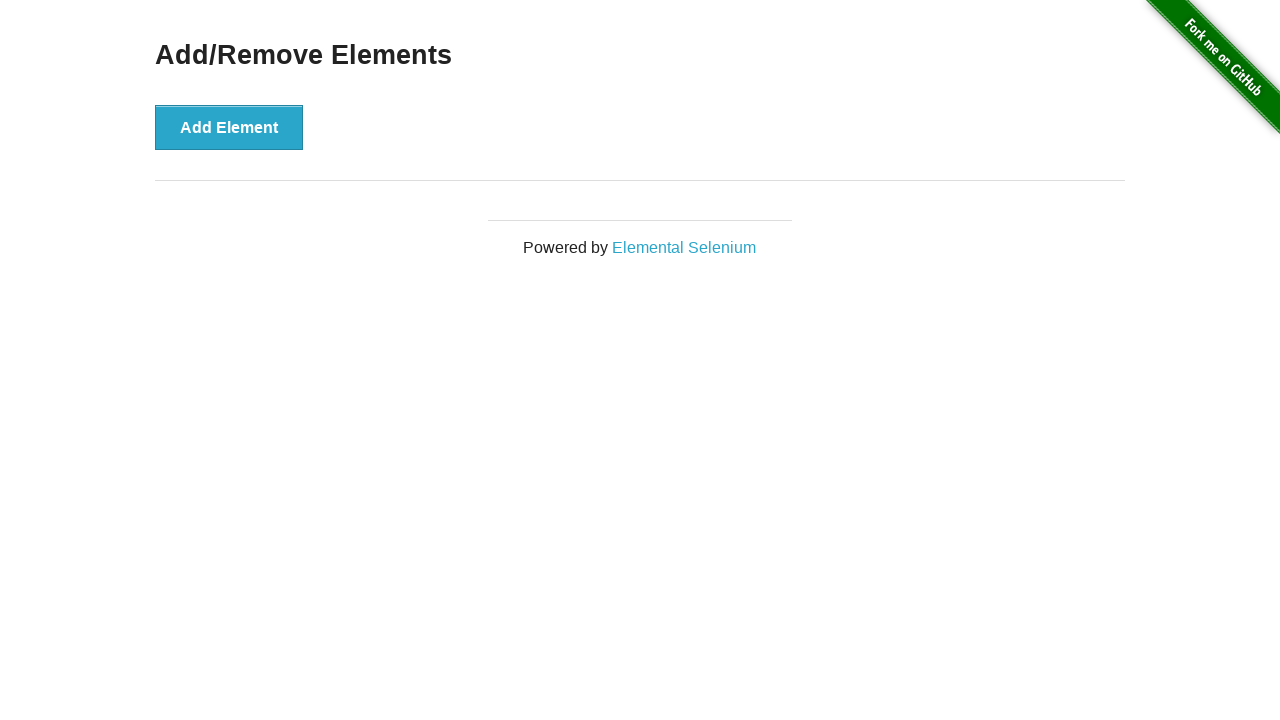

Waited for page title 'Add/Remove Elements' to be displayed
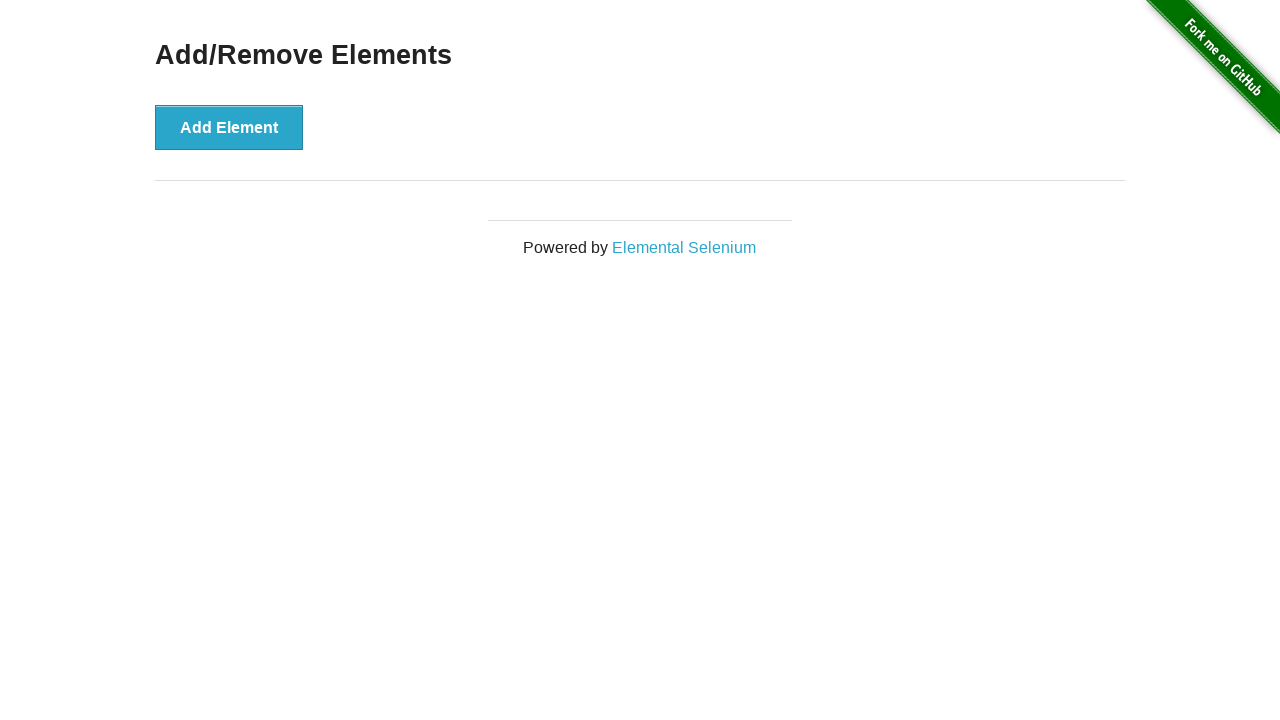

Clicked Add Element button at (229, 127) on xpath=//button[contains(text(),'Add Element')]
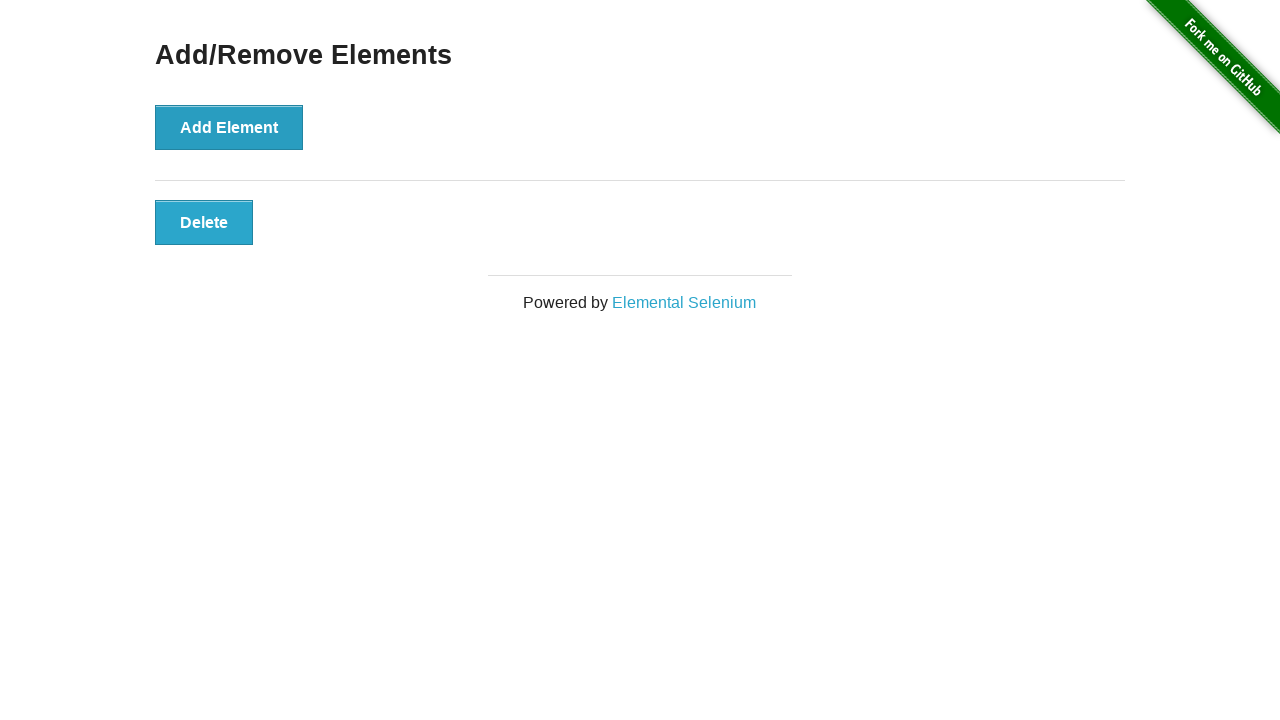

Waited for Delete button to appear
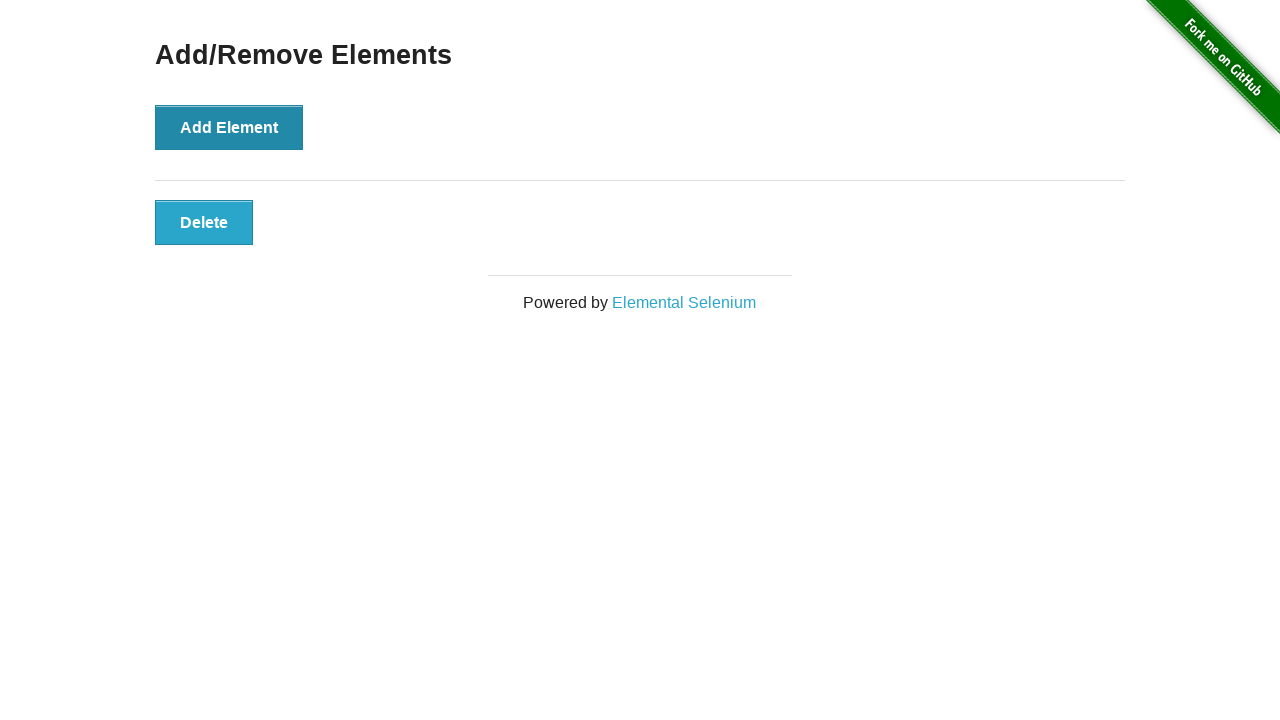

Clicked Delete button at (204, 222) on xpath=//button[contains(text(),'Delete')]
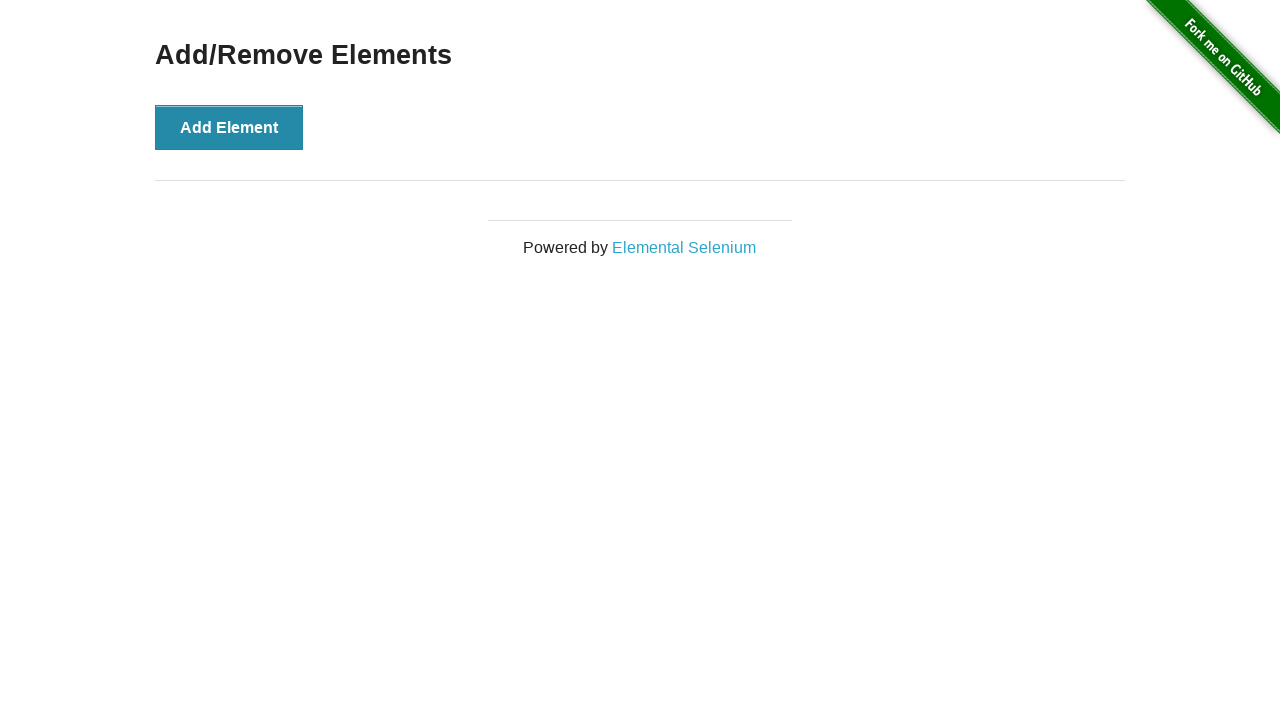

Clicked Add Element button (1st of 3 times) at (229, 127) on xpath=//button[contains(text(),'Add Element')]
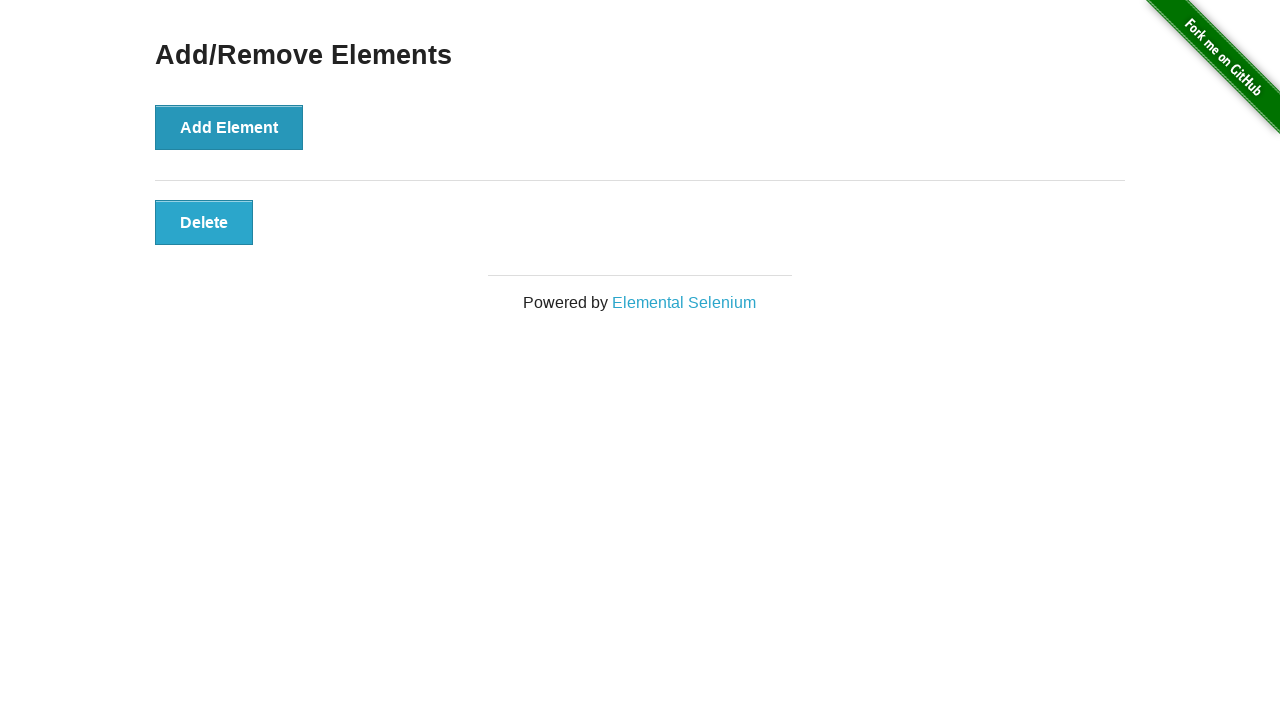

Clicked Add Element button (2nd of 3 times) at (229, 127) on xpath=//button[contains(text(),'Add Element')]
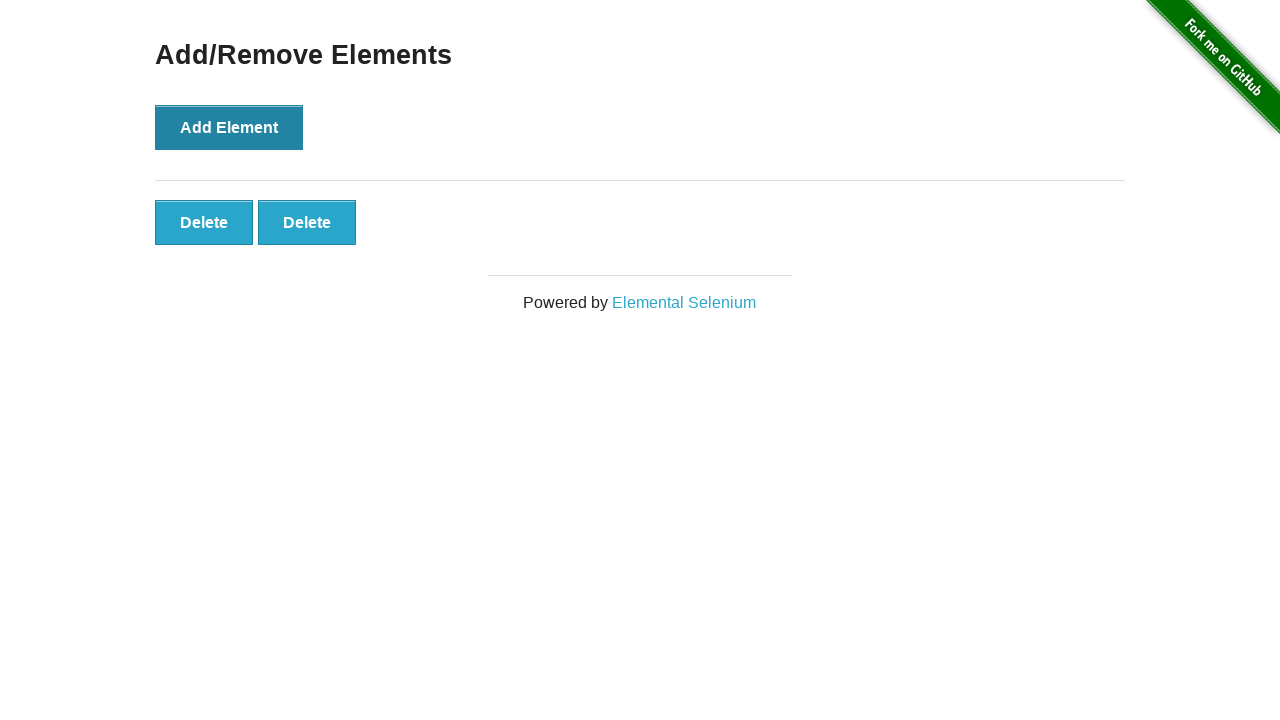

Clicked Add Element button (3rd of 3 times) at (229, 127) on xpath=//button[contains(text(),'Add Element')]
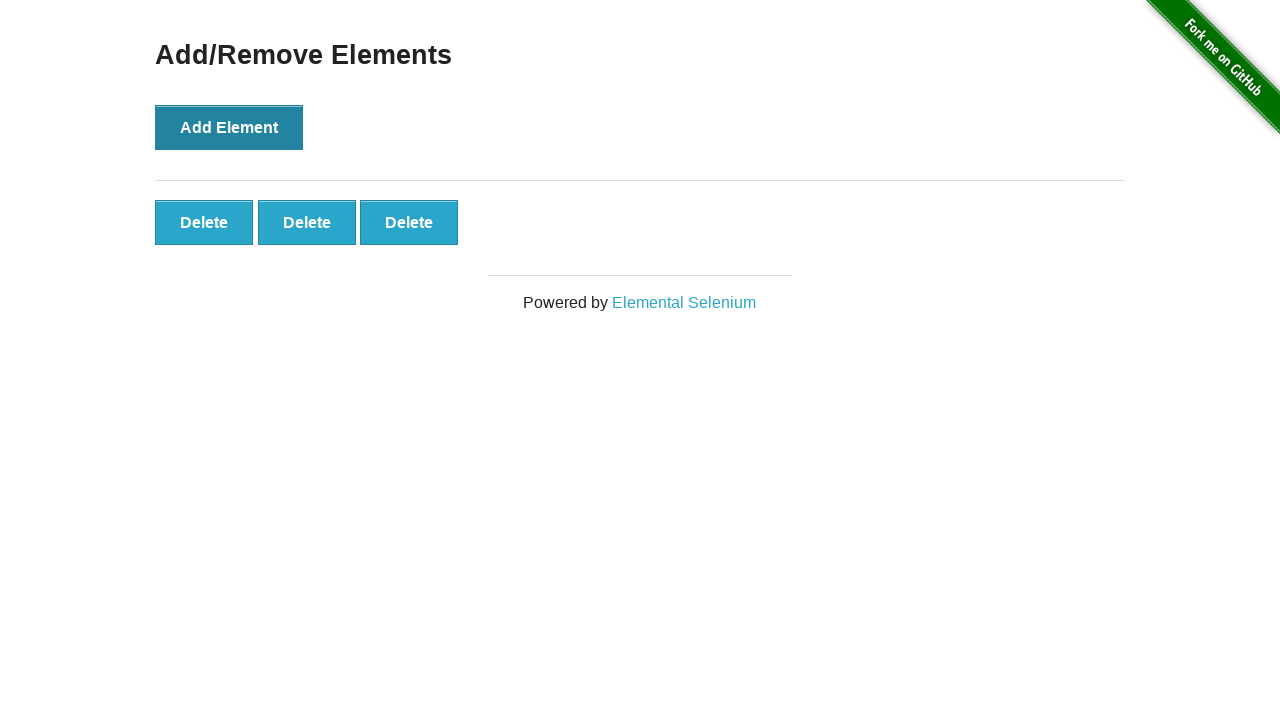

Retrieved all Delete buttons from the page
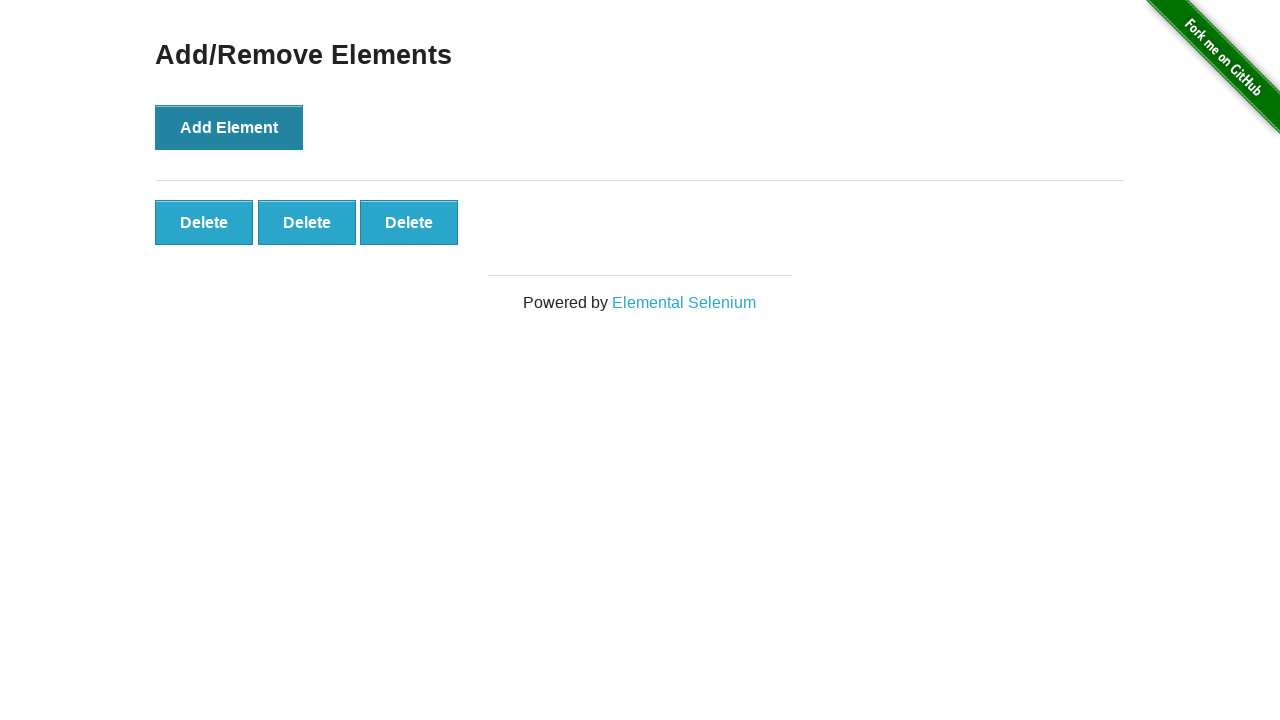

Verified that 3 Delete buttons exist
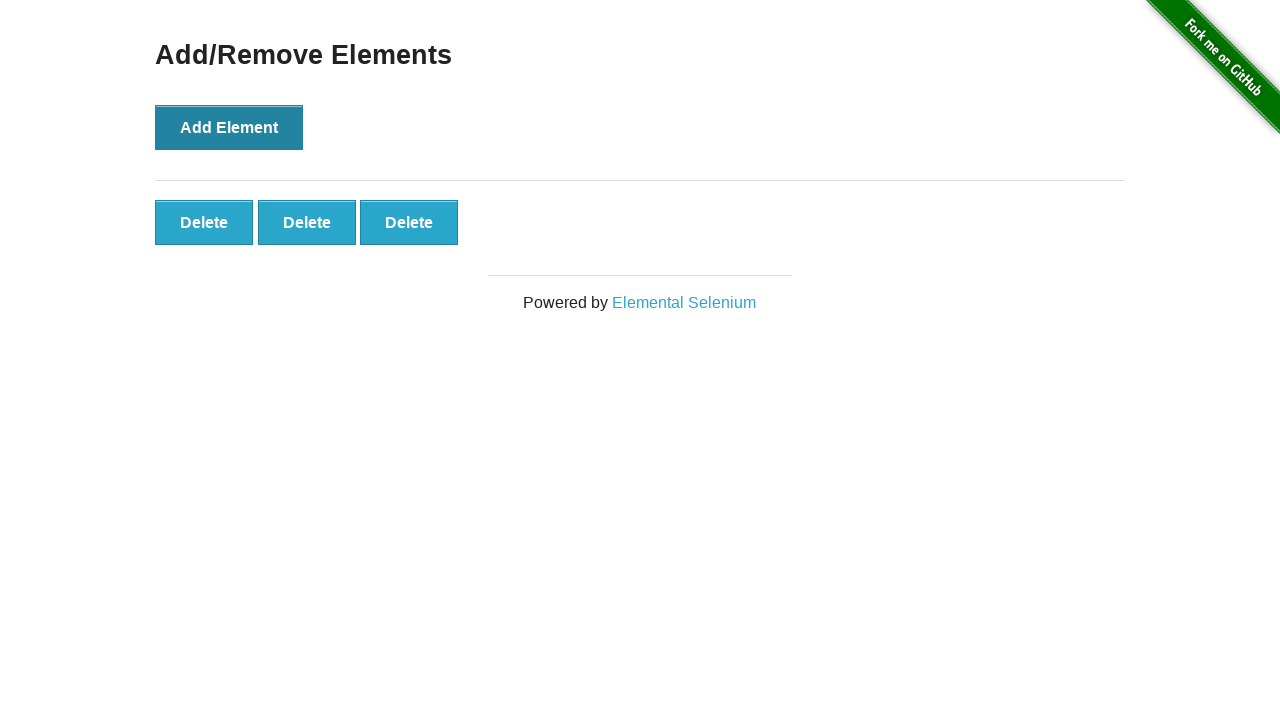

Clicked one Delete button to remove an element at (204, 222) on xpath=//button[contains(text(),'Delete')]
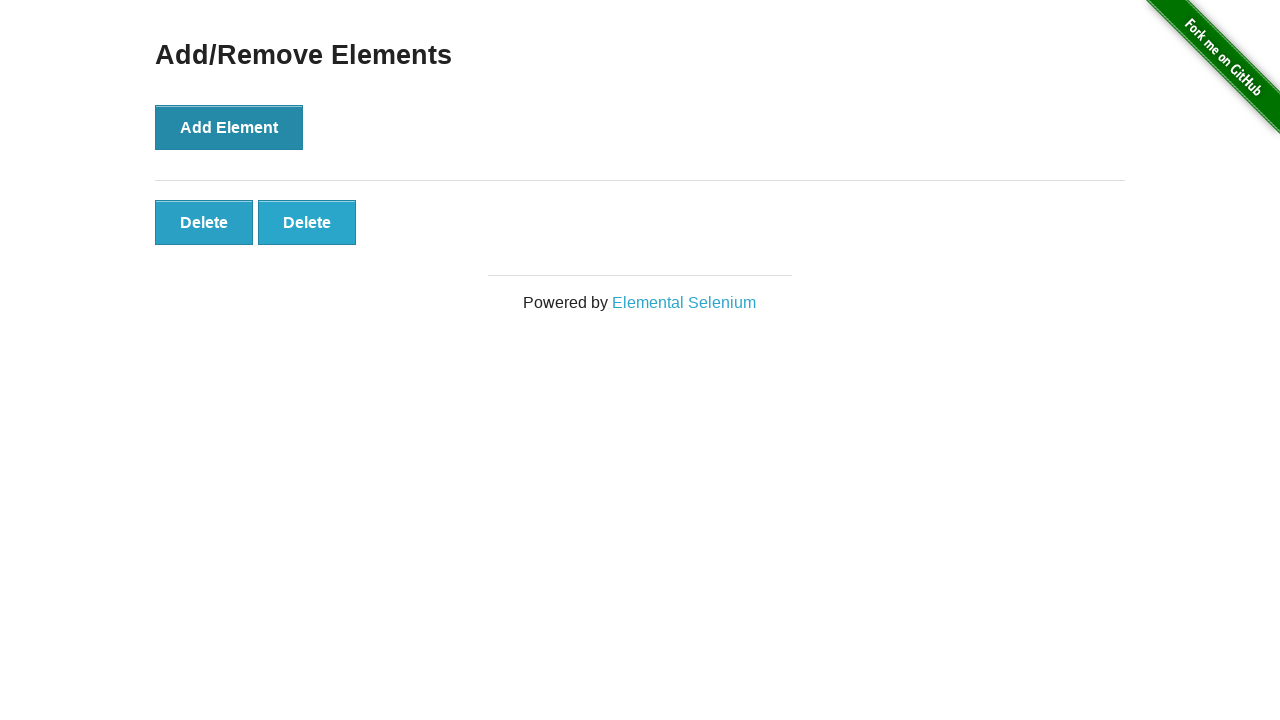

Retrieved all Delete buttons from the page after deletion
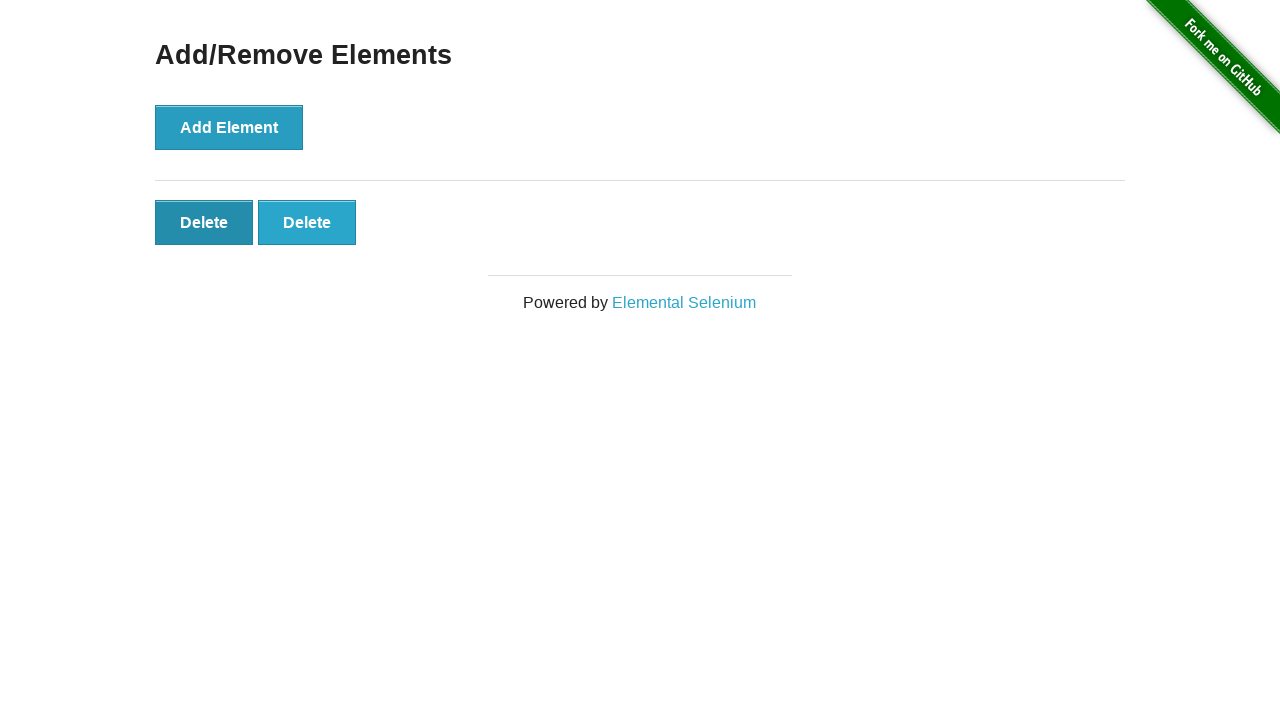

Verified that 2 Delete buttons remain after deletion
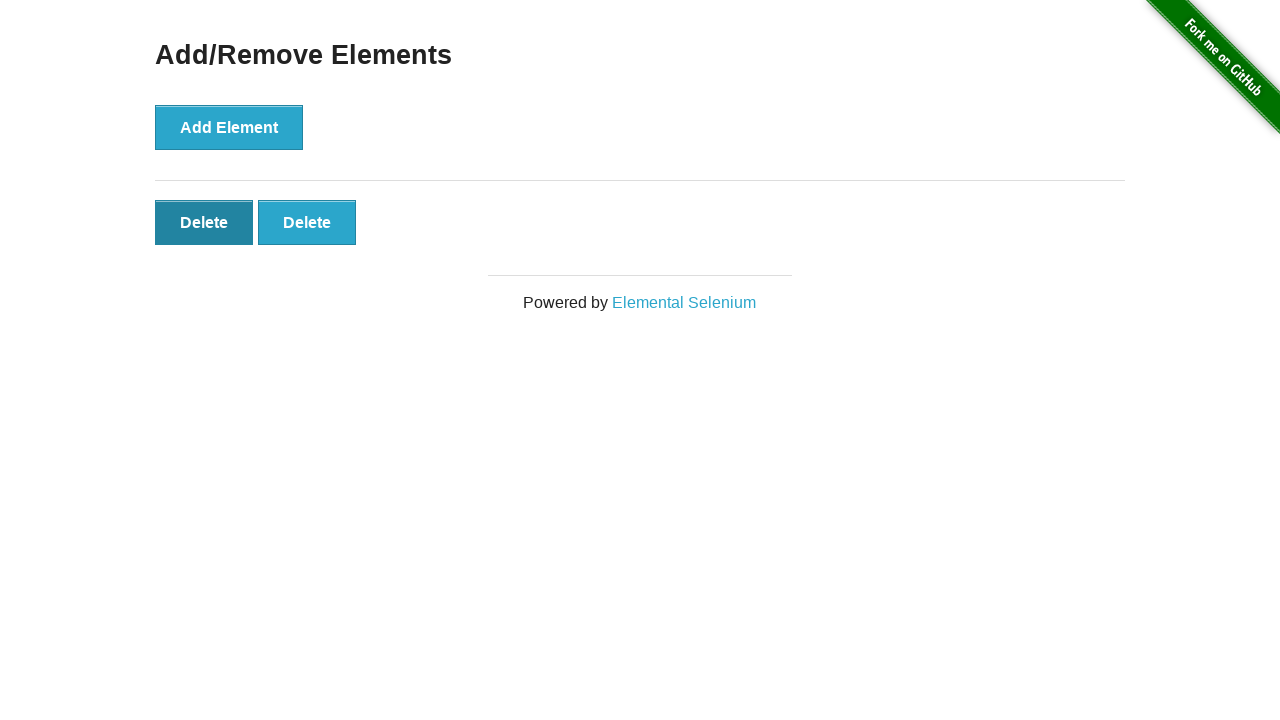

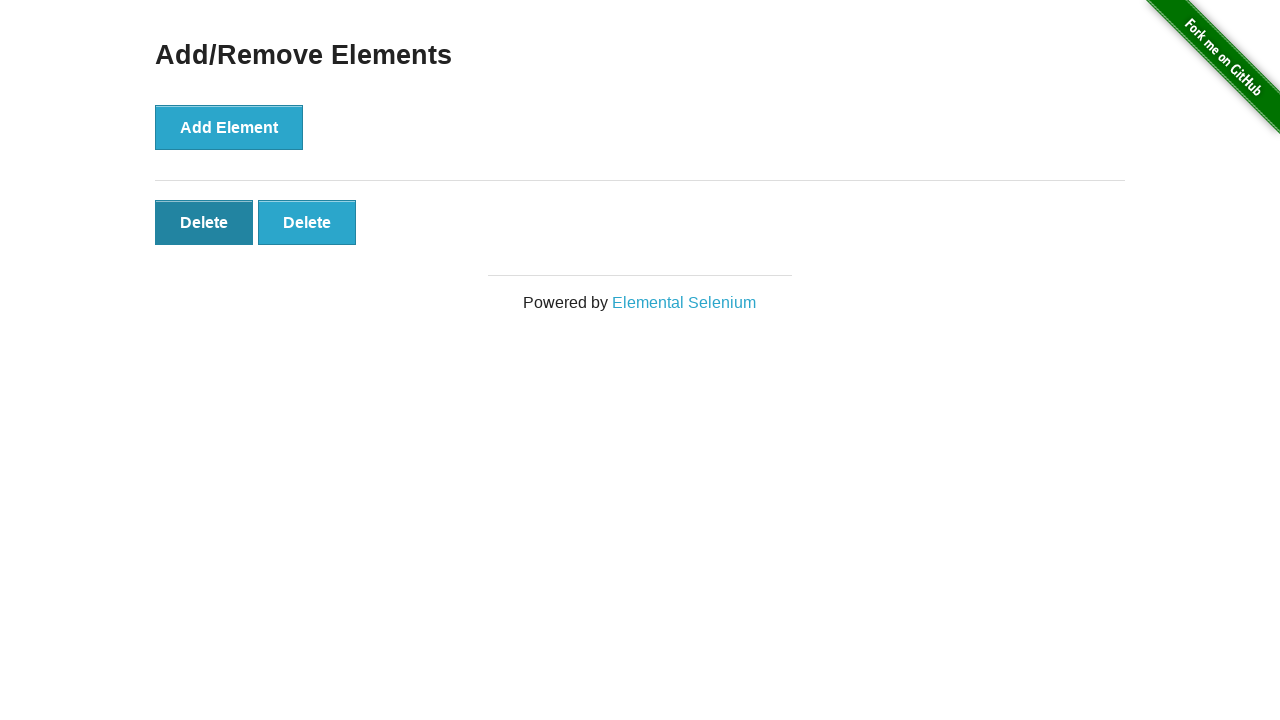